Tests flight search functionality on airtiketa.com by selecting one-way trip, choosing departure and arrival airports, setting a departure date, and submitting the search form to view available flights.

Starting URL: https://www.airtiketa.com

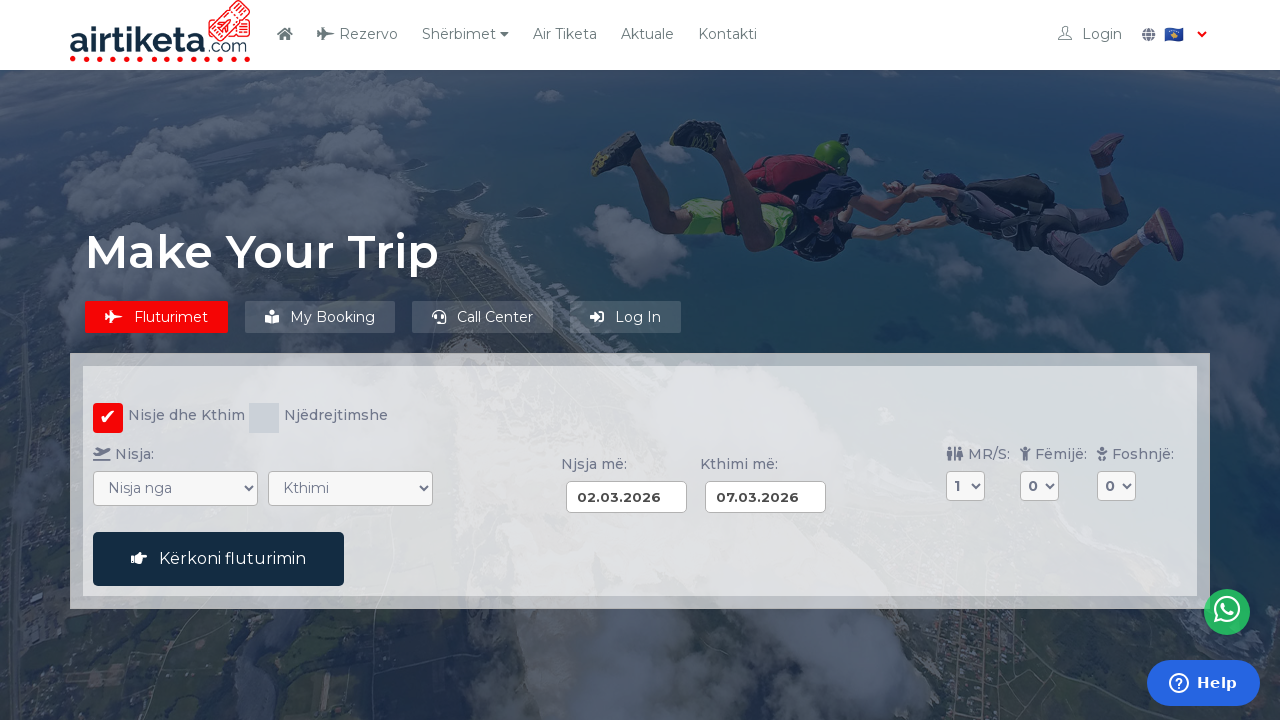

Clicked 'One-way' trip radio button at (264, 418) on input[value="ow"]
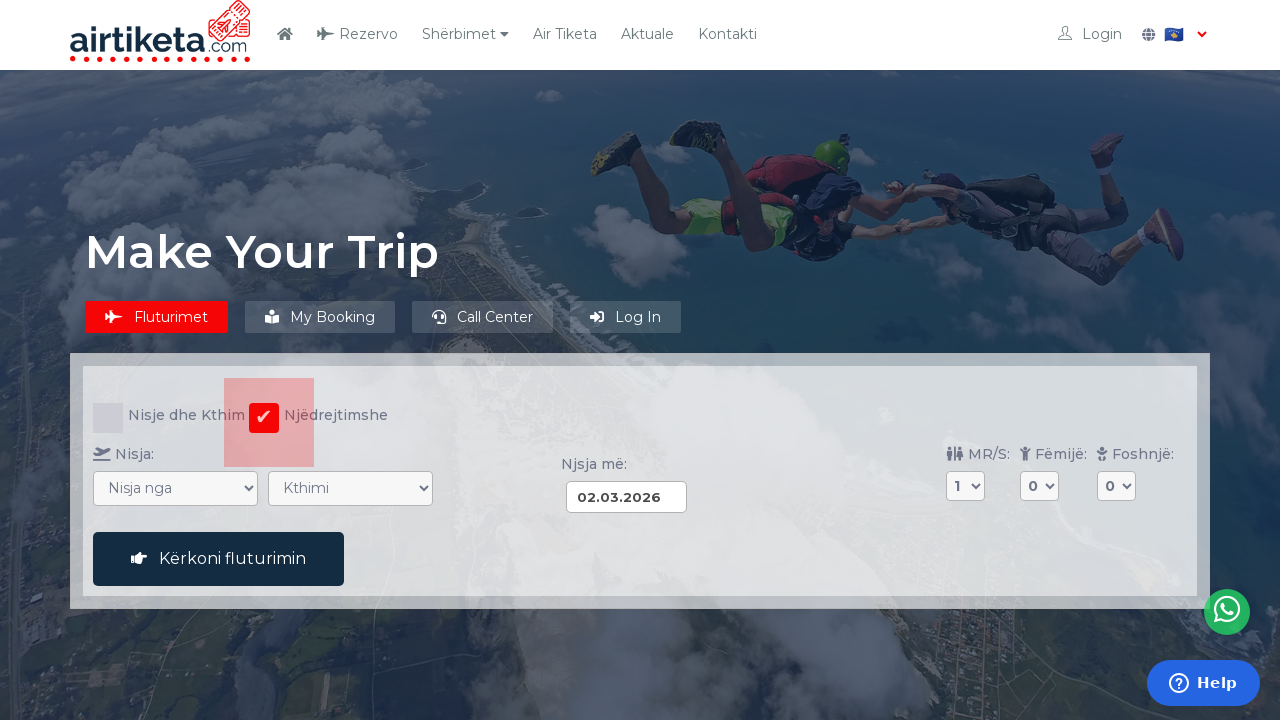

Selected departure airport: Pristina (PRN) on select[name="VON"]
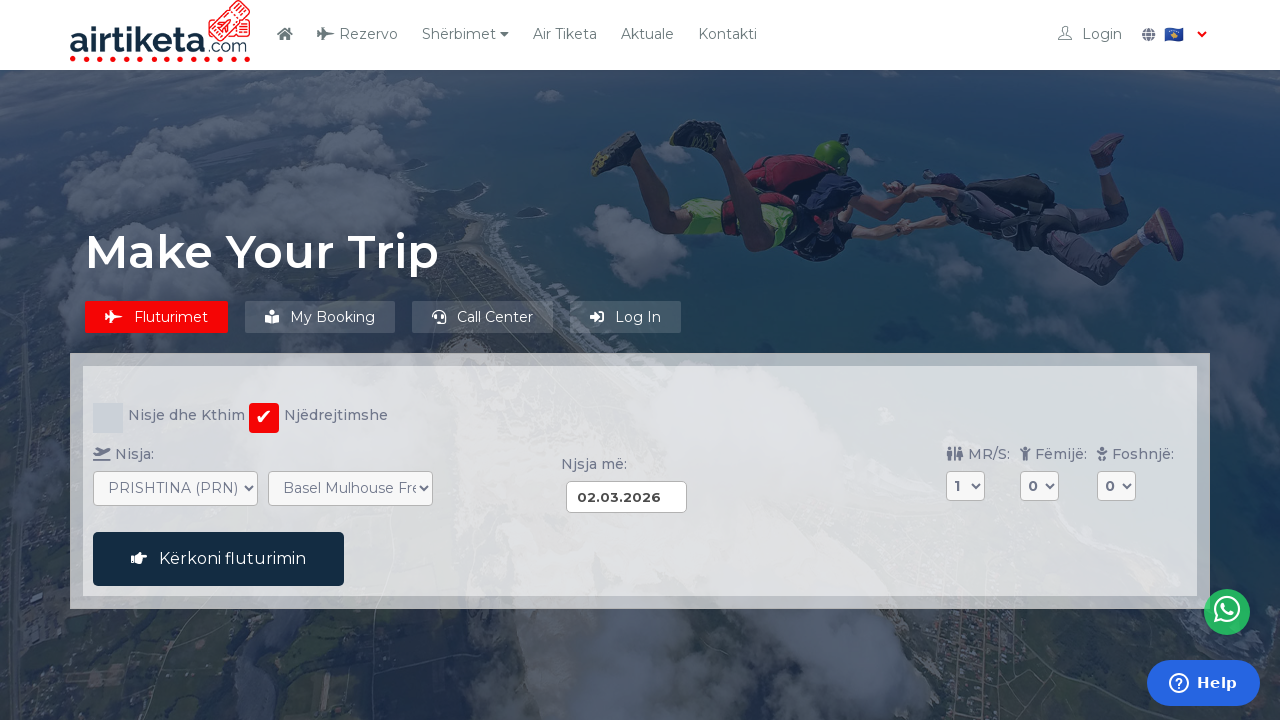

Selected arrival airport: Munich (MUC) on select[name="NACH"]
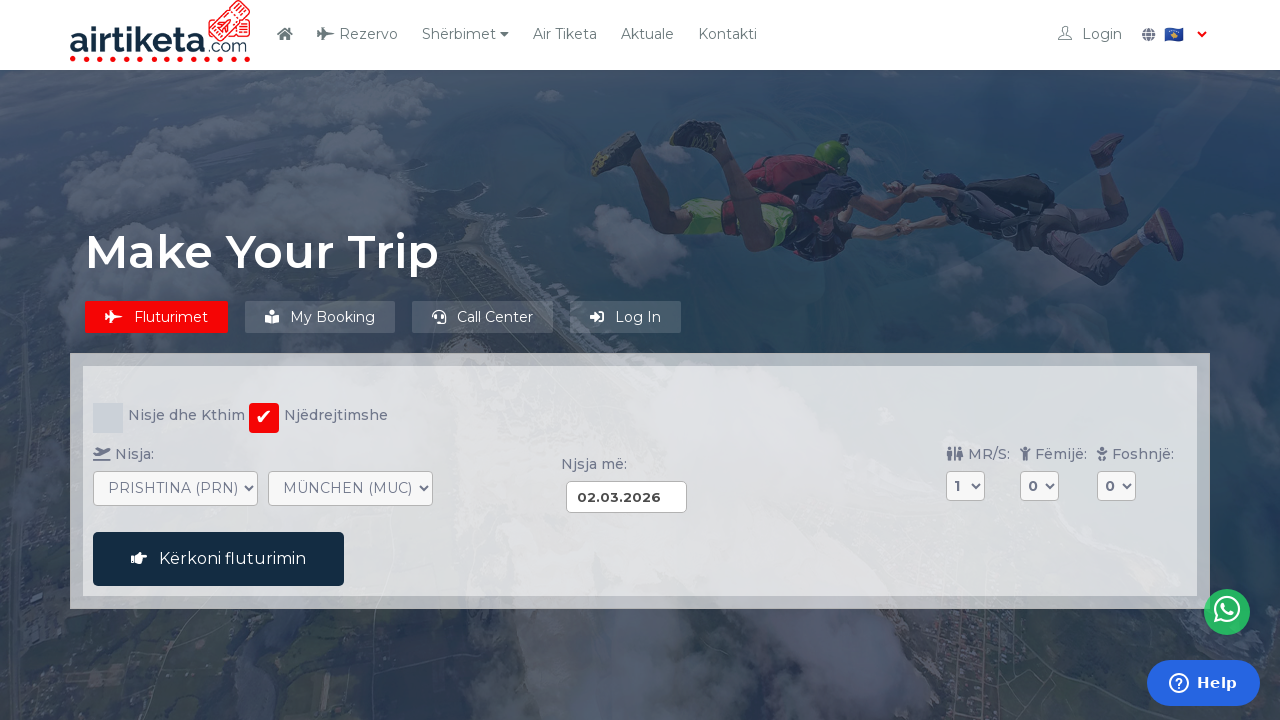

Filled departure date field with 15.03.2026 on input[name="DATUM_HIN"]
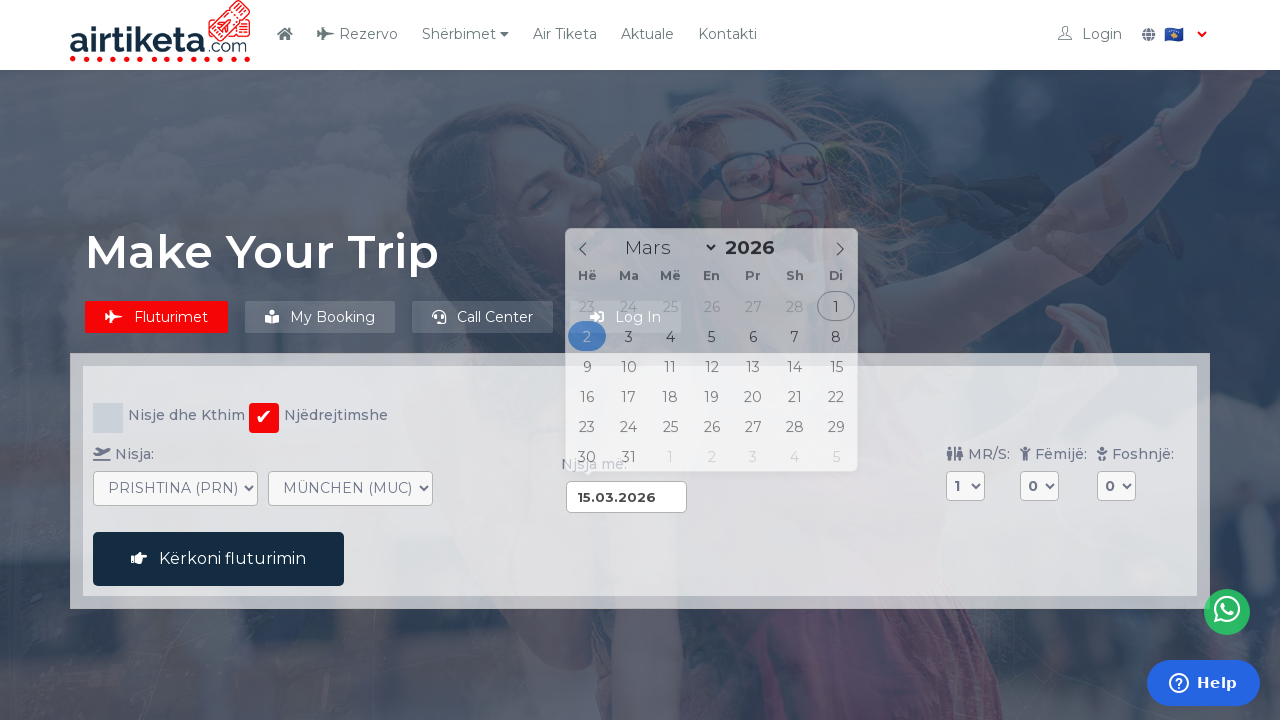

Search button became visible
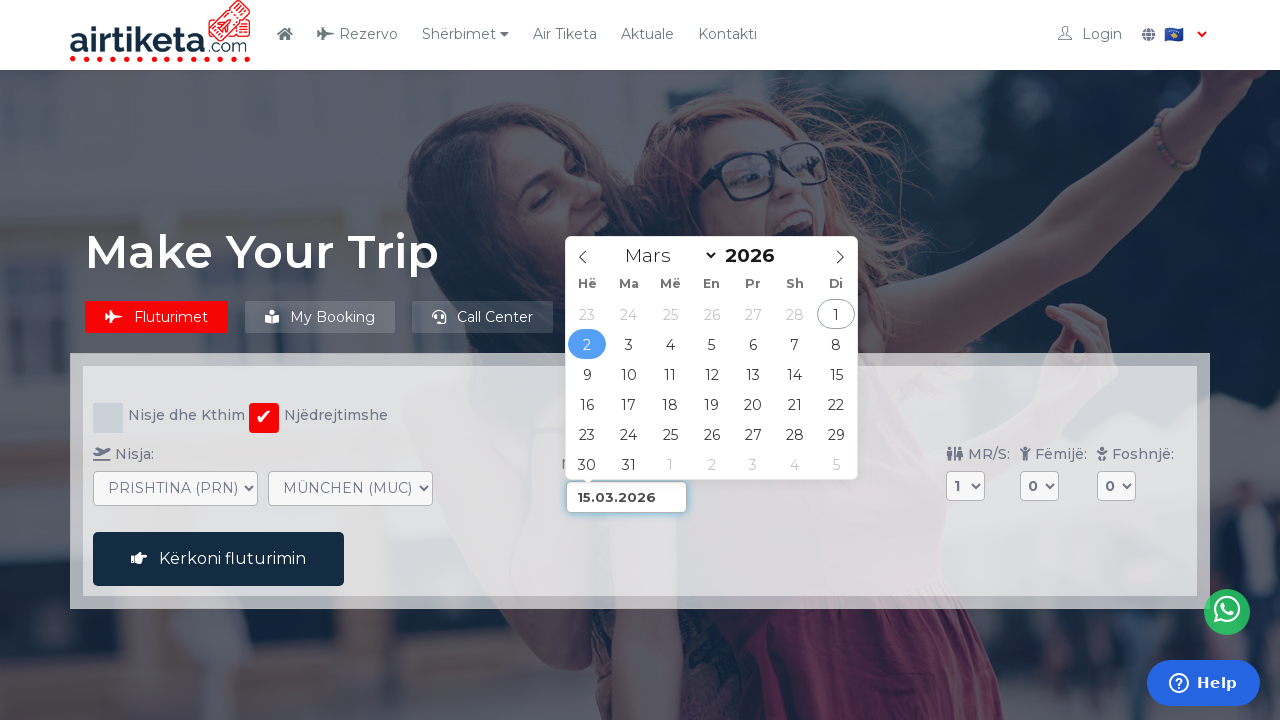

Clicked search button to submit flight search form at (218, 559) on button#buchen_aktion
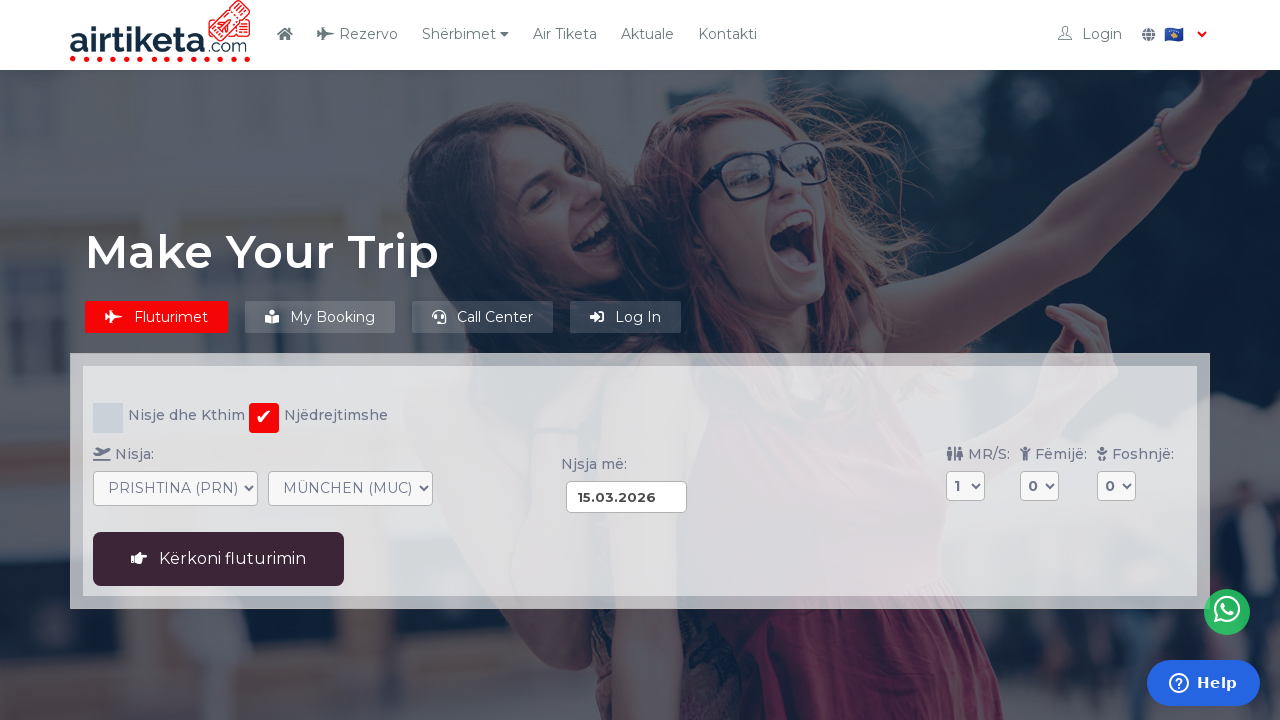

Page loaded with network idle state
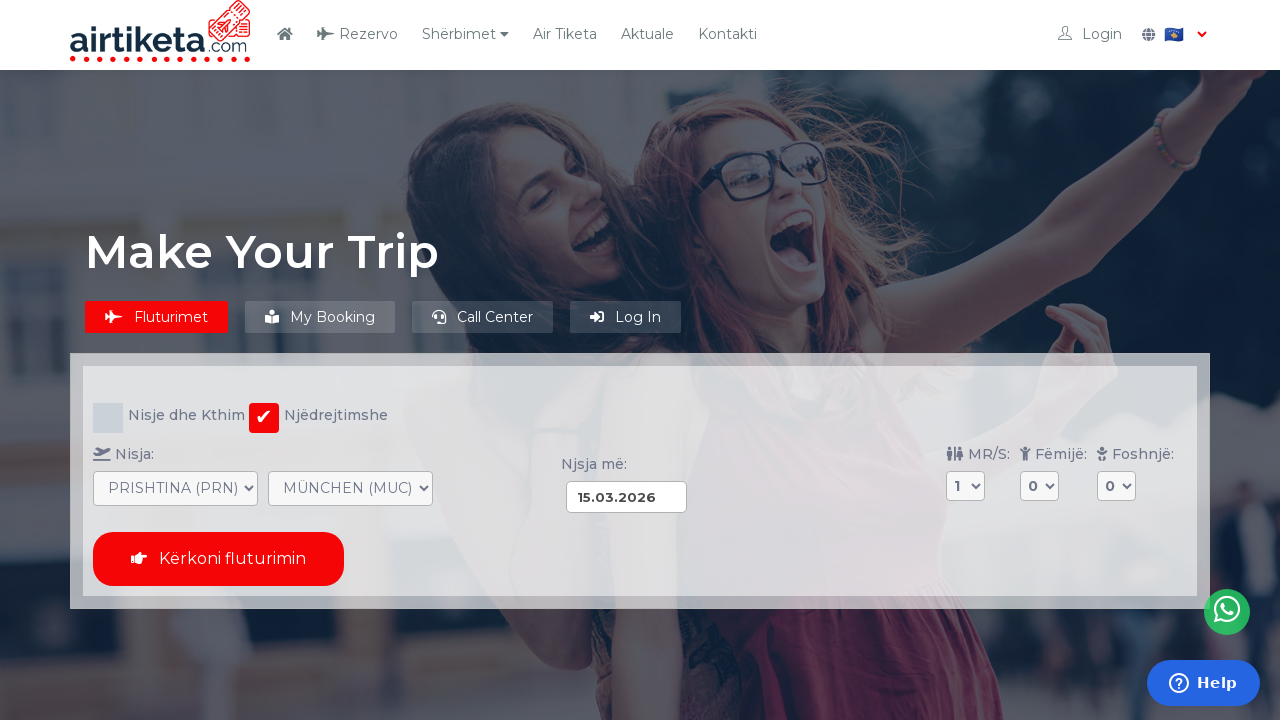

Flight results table appeared on the page
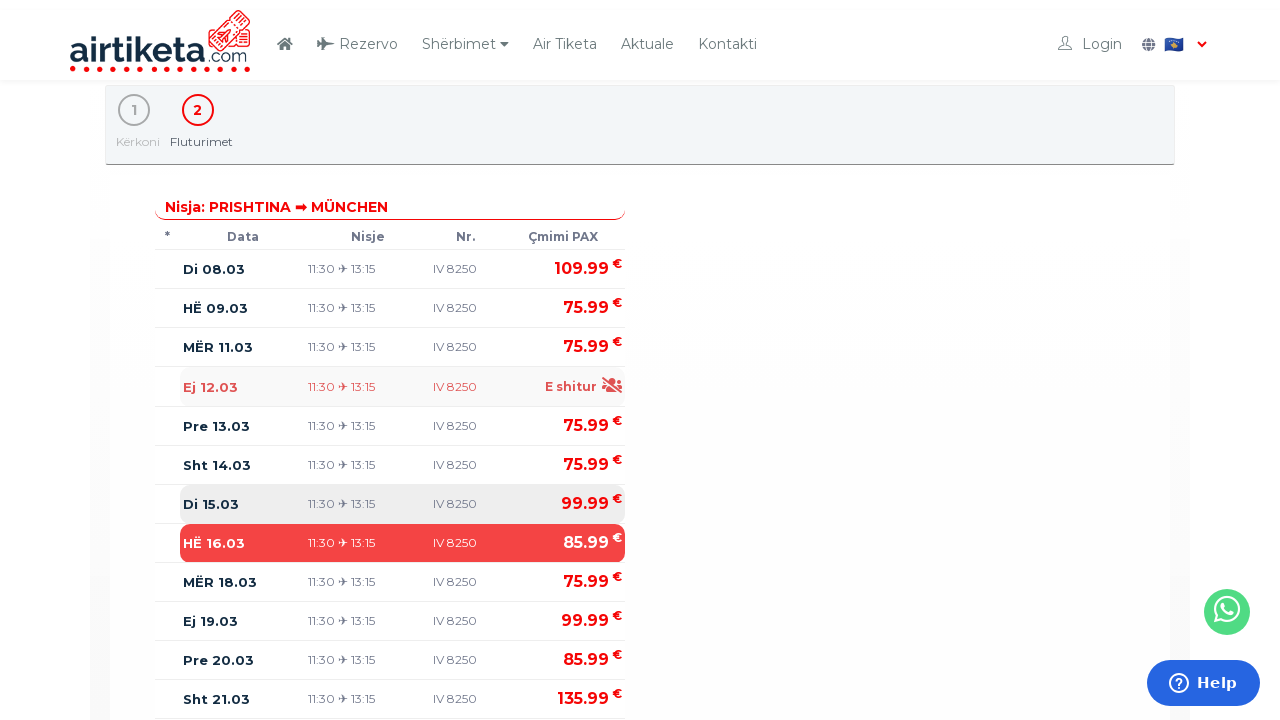

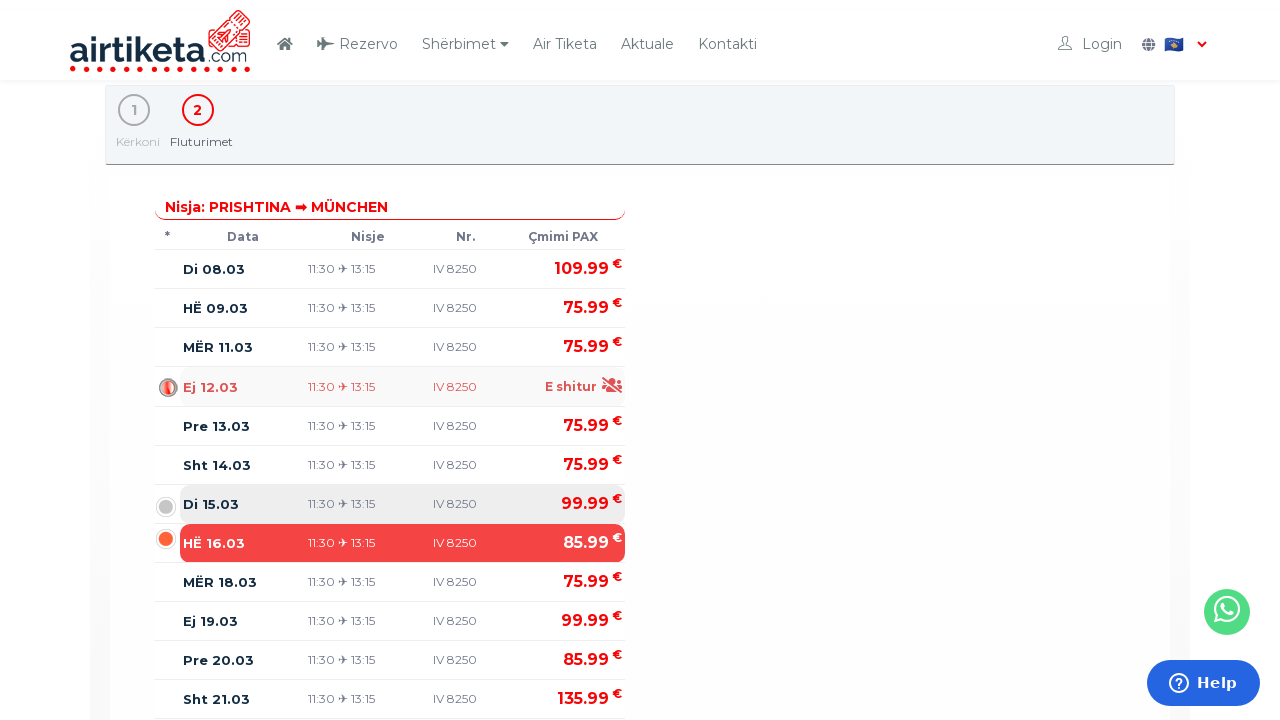